Searches for "tea" on Target.com by entering the search term and clicking the search button

Starting URL: https://www.target.com/

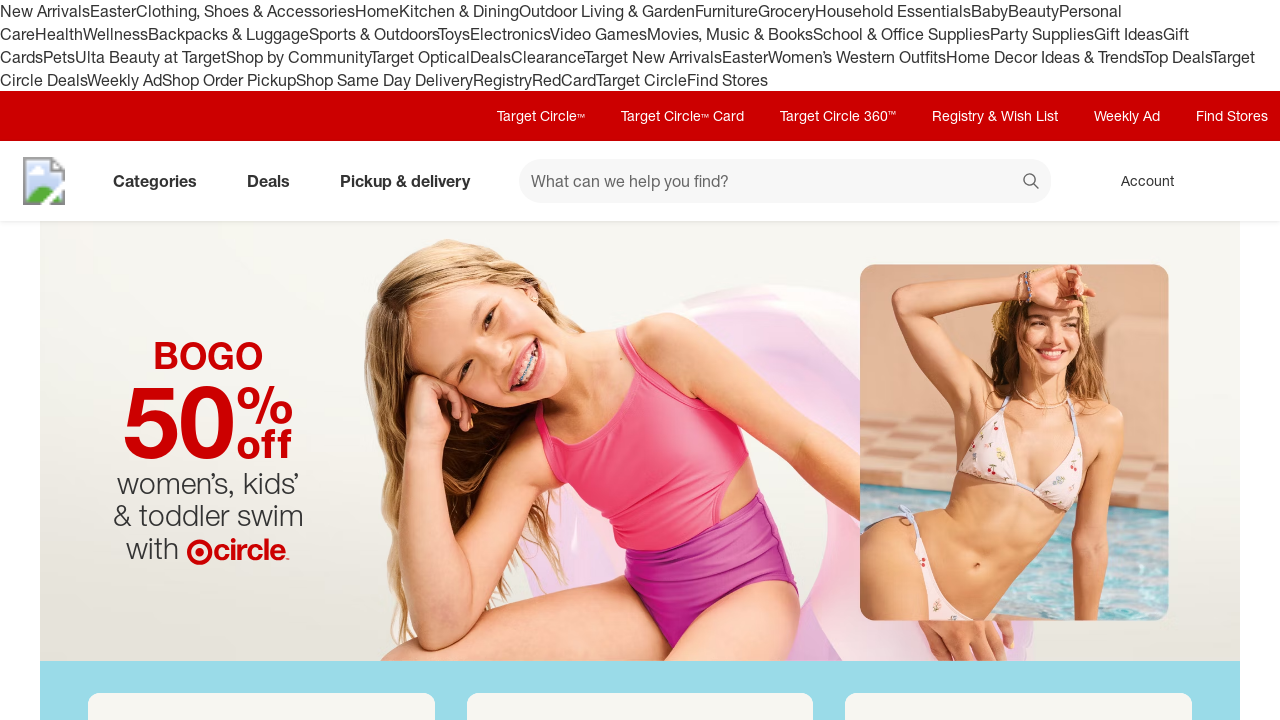

Filled search field with 'tea' on #search
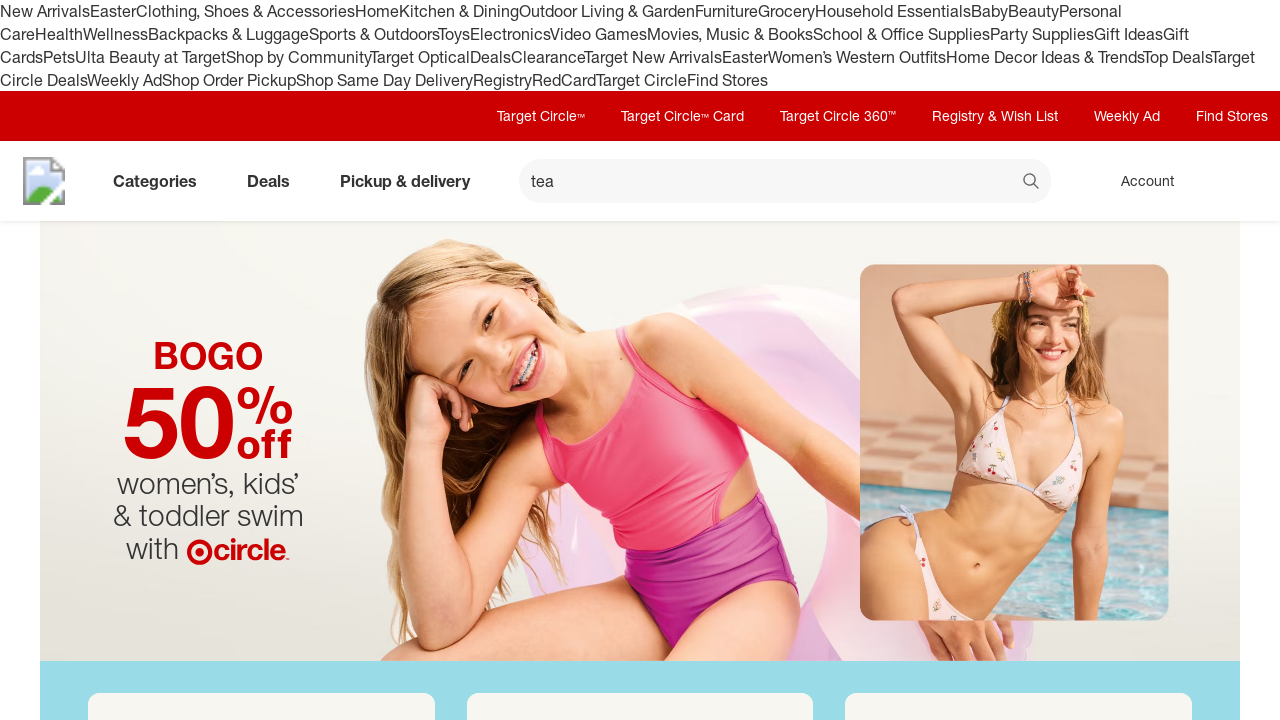

Clicked search button to search for tea at (1032, 183) on button[data-test='@web/Search/SearchButton']
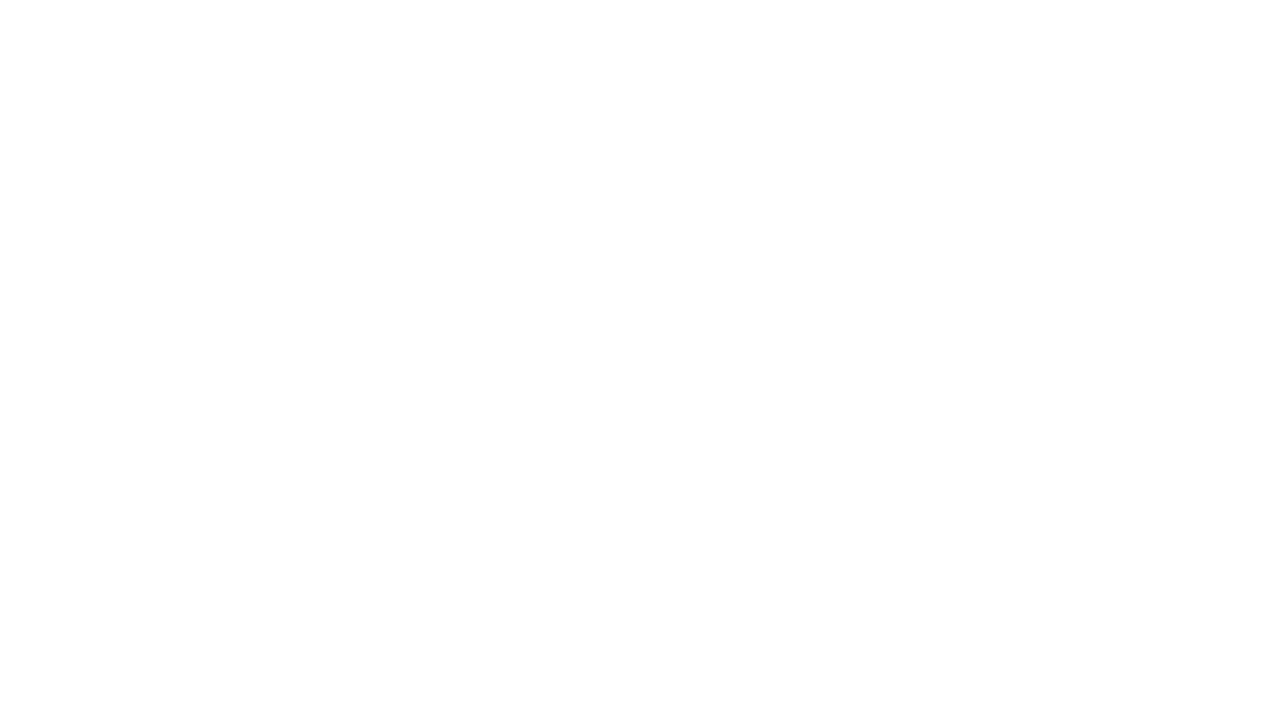

Waited for search results to load
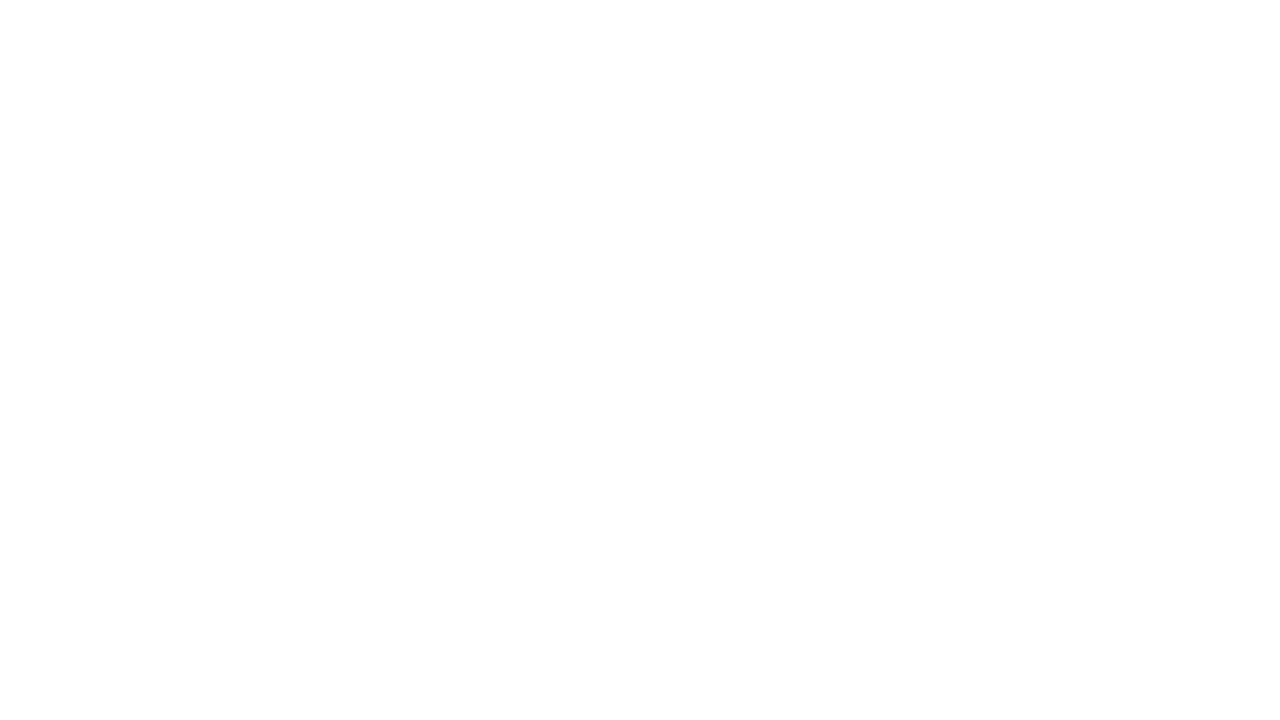

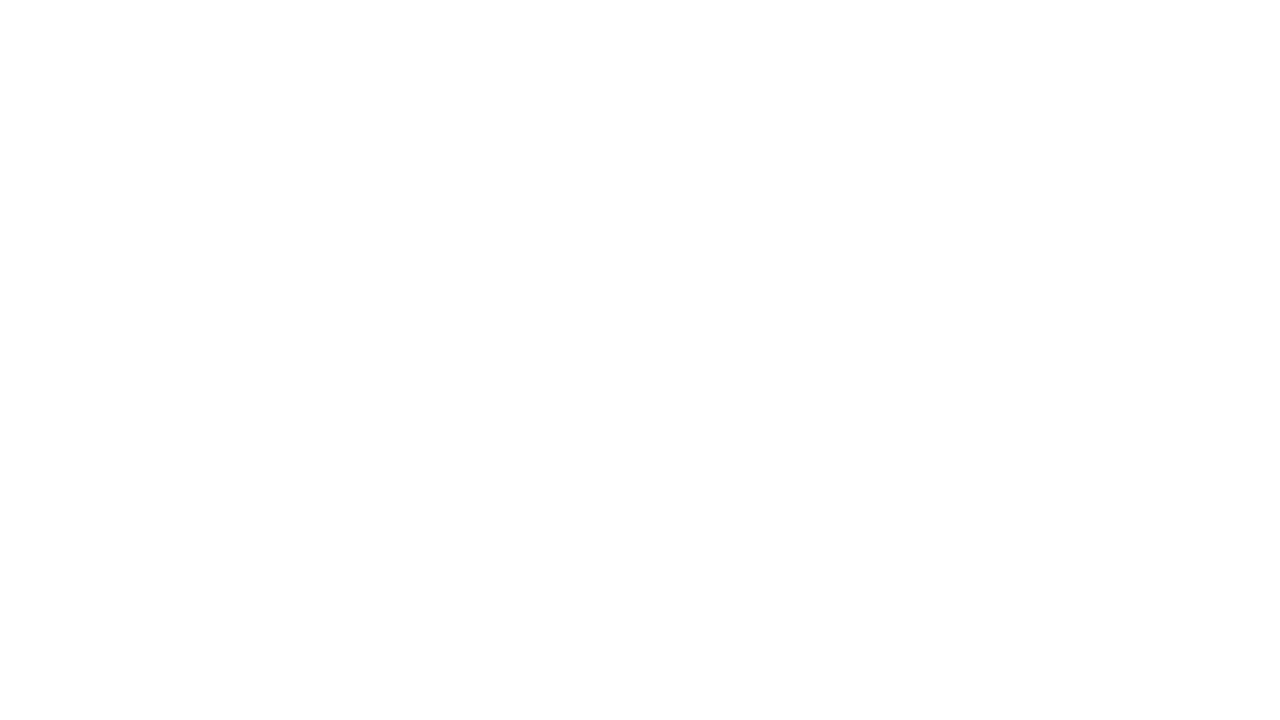